Tests file upload functionality on the tus.io demo page by locating the file input element and interacting with it to upload a file.

Starting URL: https://tus.io/demo

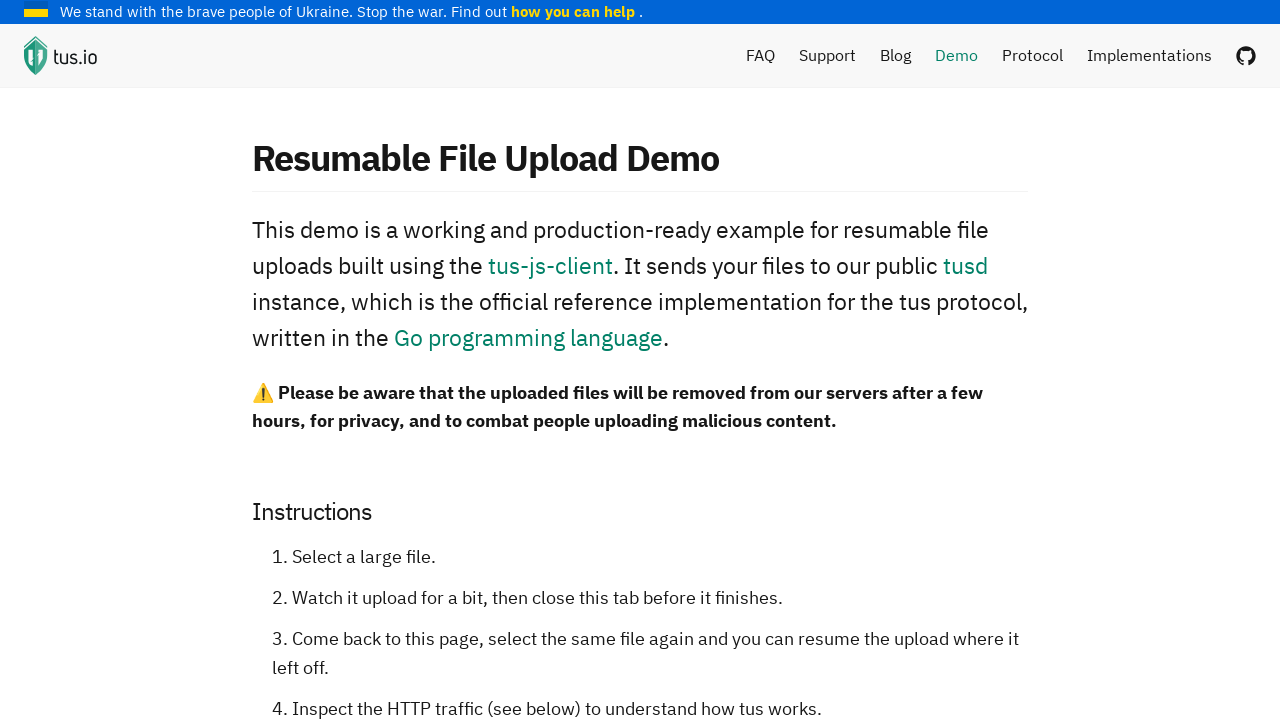

File upload input element (#P0-0) is available
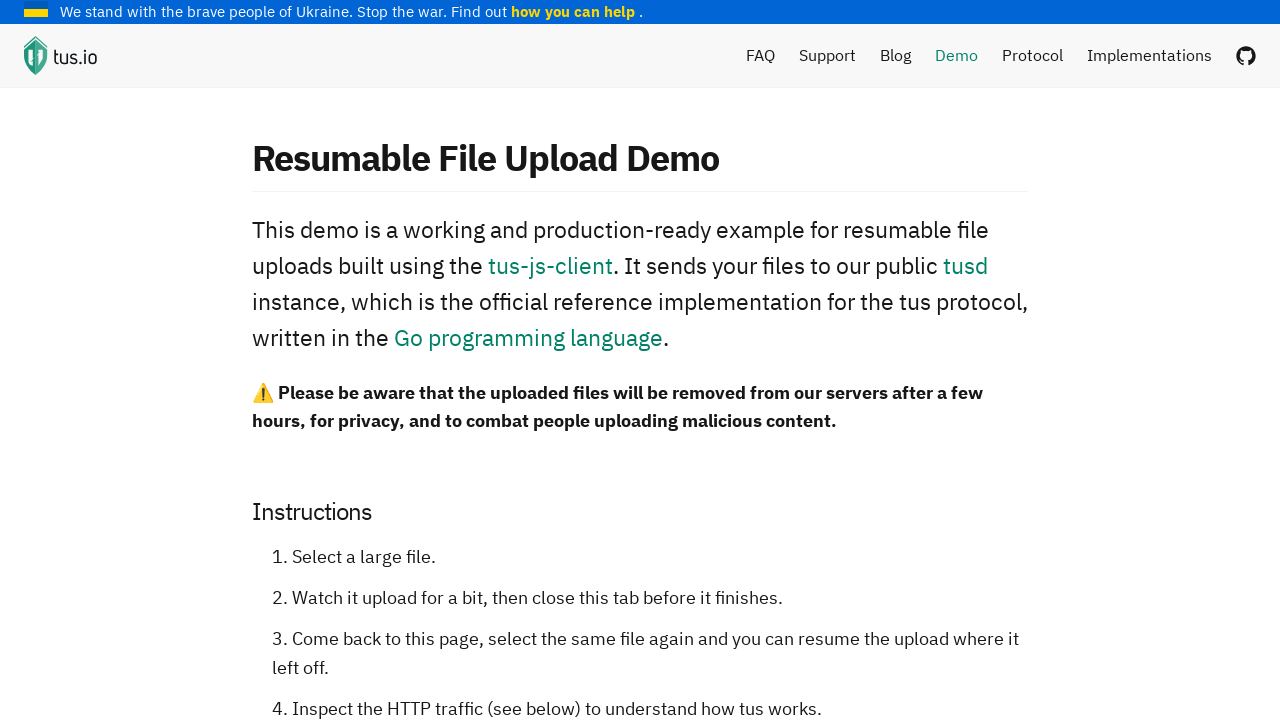

Hovered over the file upload browse element at (464, 361) on #P0-0
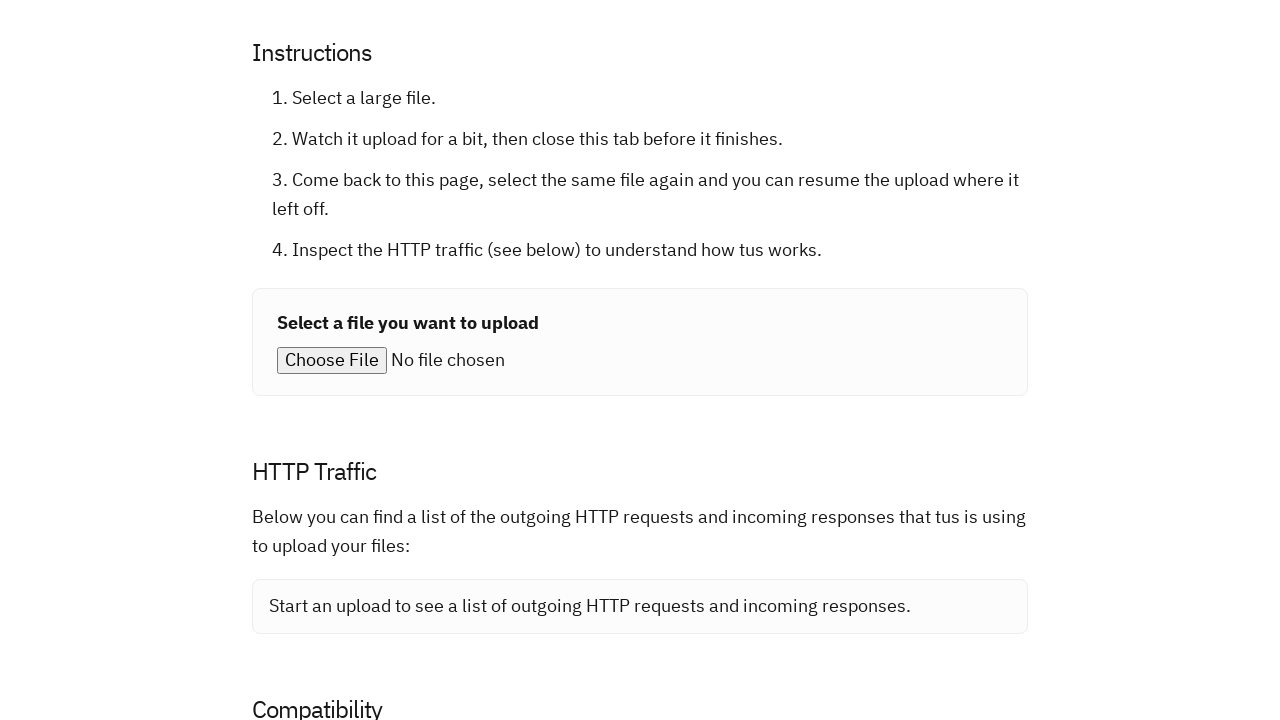

File uploaded to the file input element
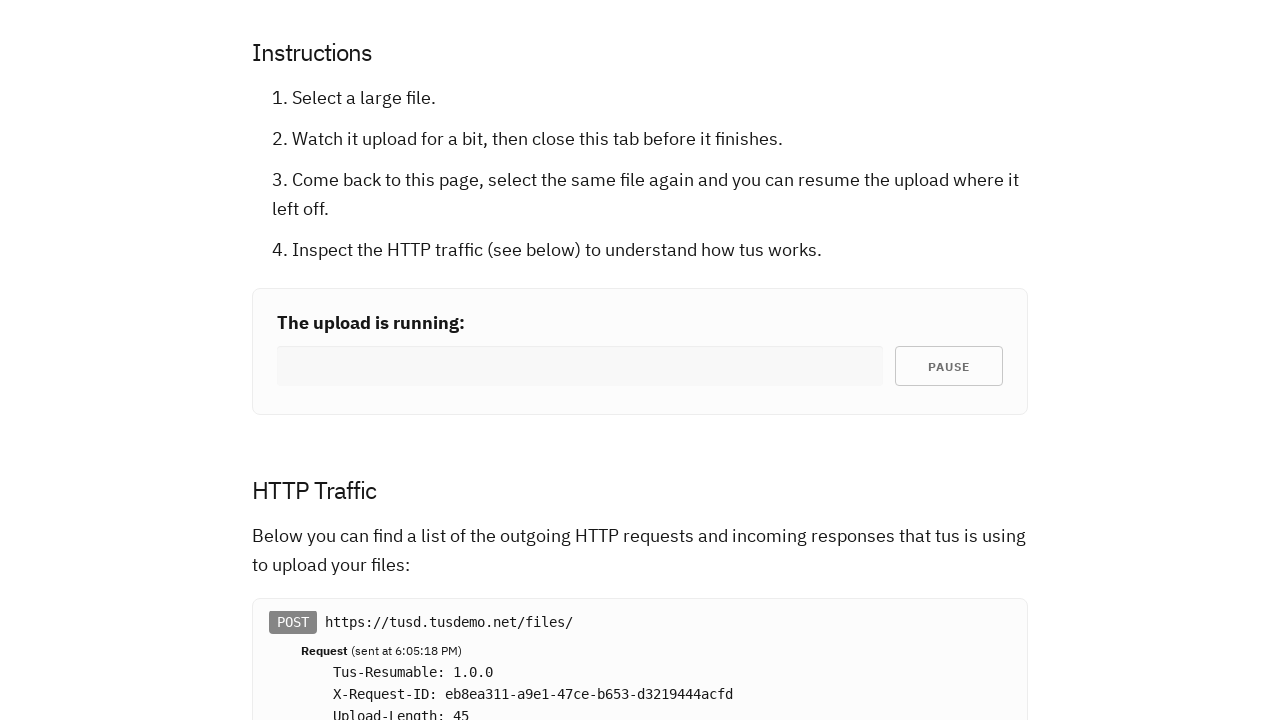

Temporary test file cleaned up
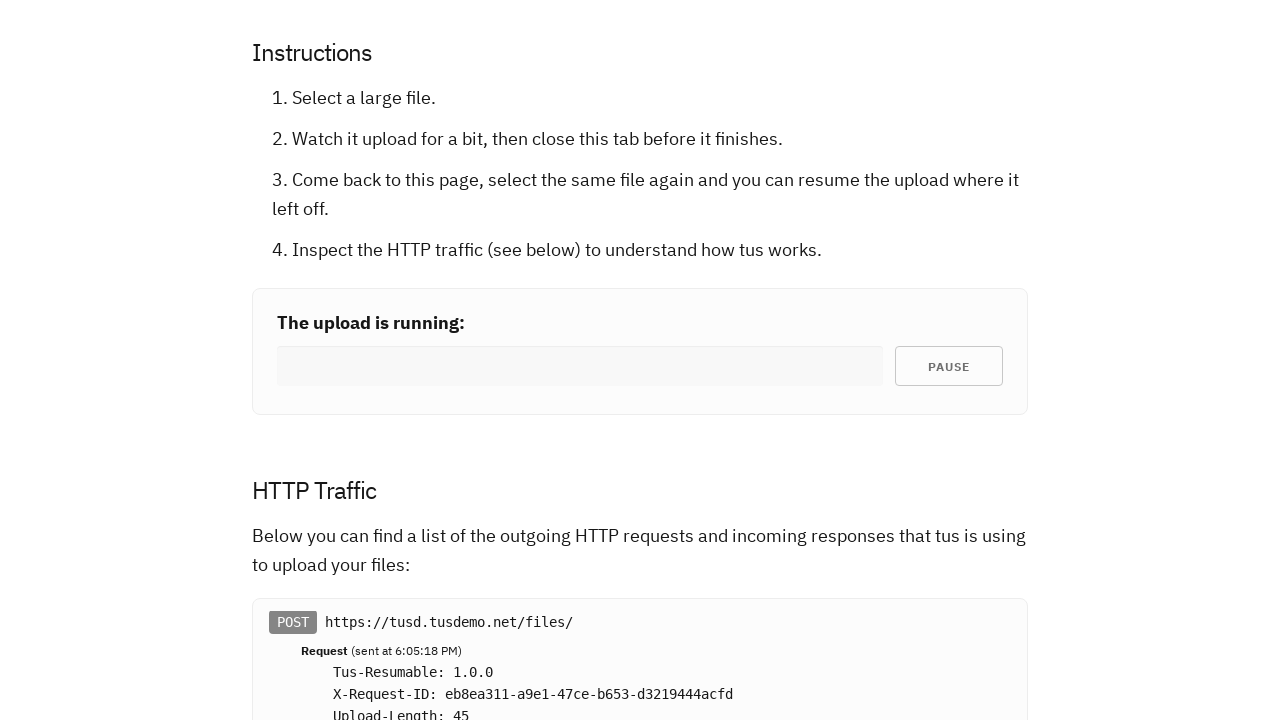

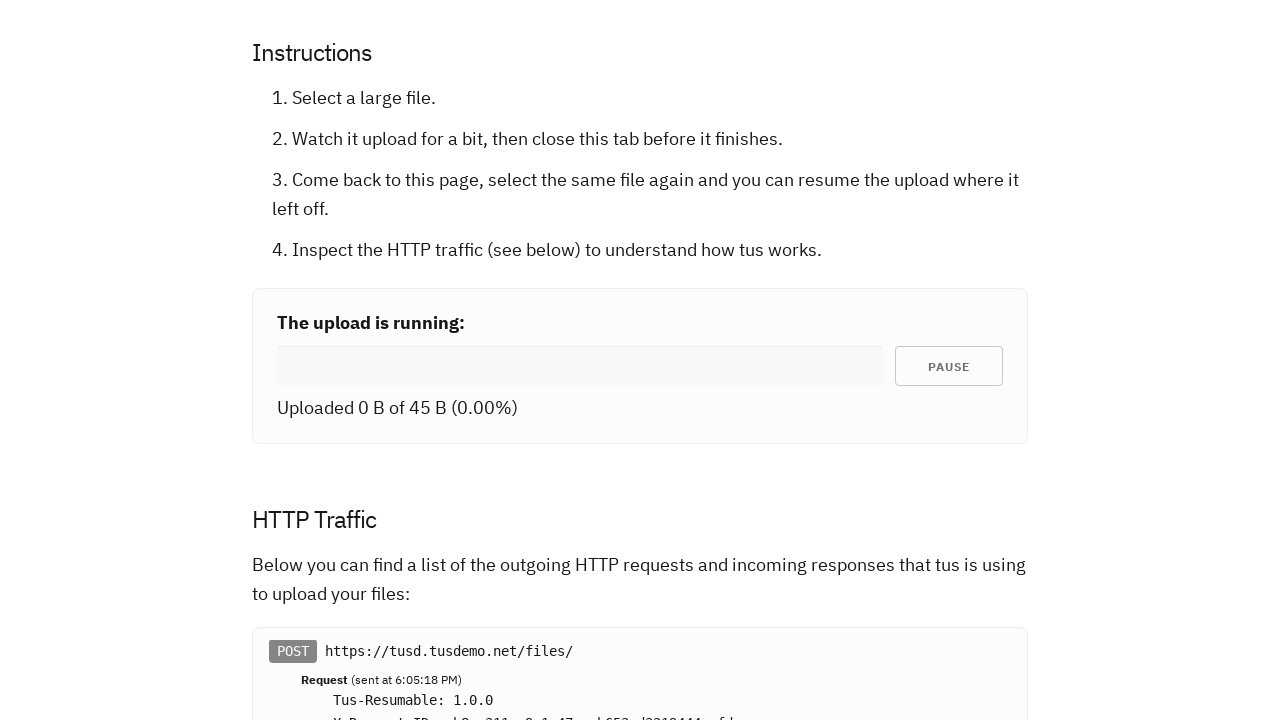